Tests navigation to a category page by hovering over the Shop menu and clicking on Womens Wear subcategory, then verifies the page title

Starting URL: https://shop.qaautomationlabs.com/index.php

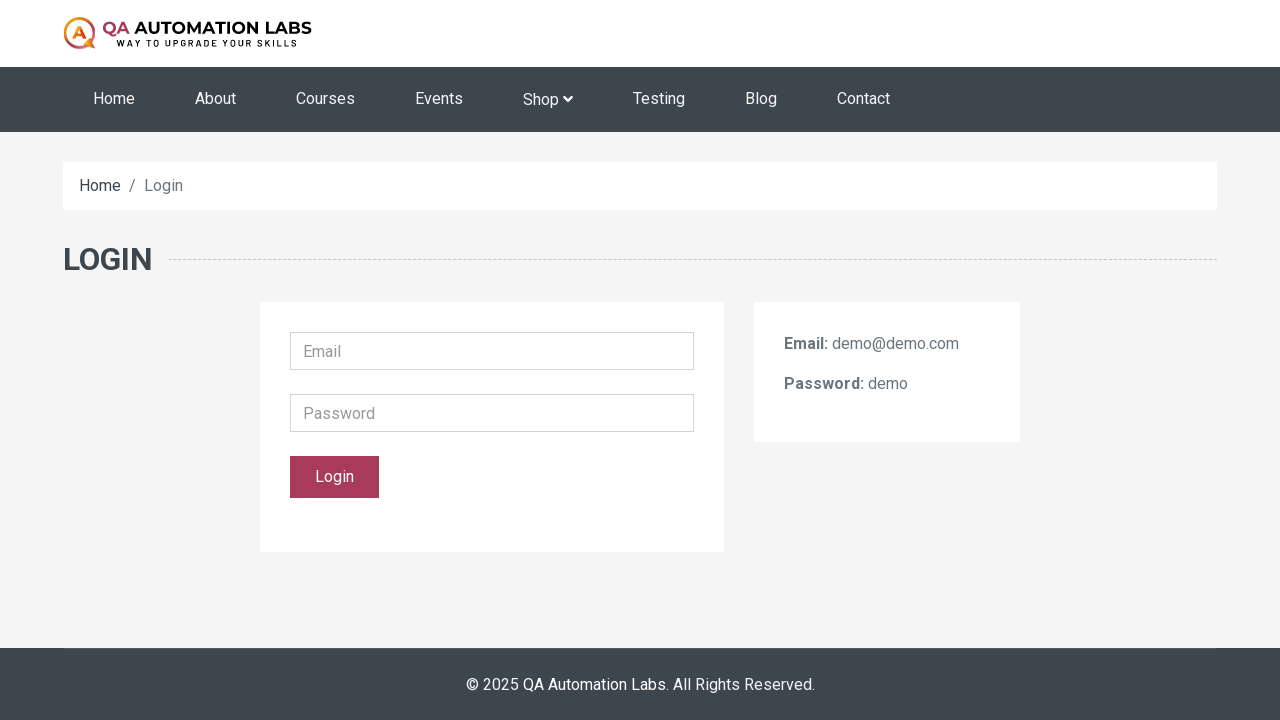

Hovered over Shop menu item at (548, 100) on xpath=//a[text()='Shop ']
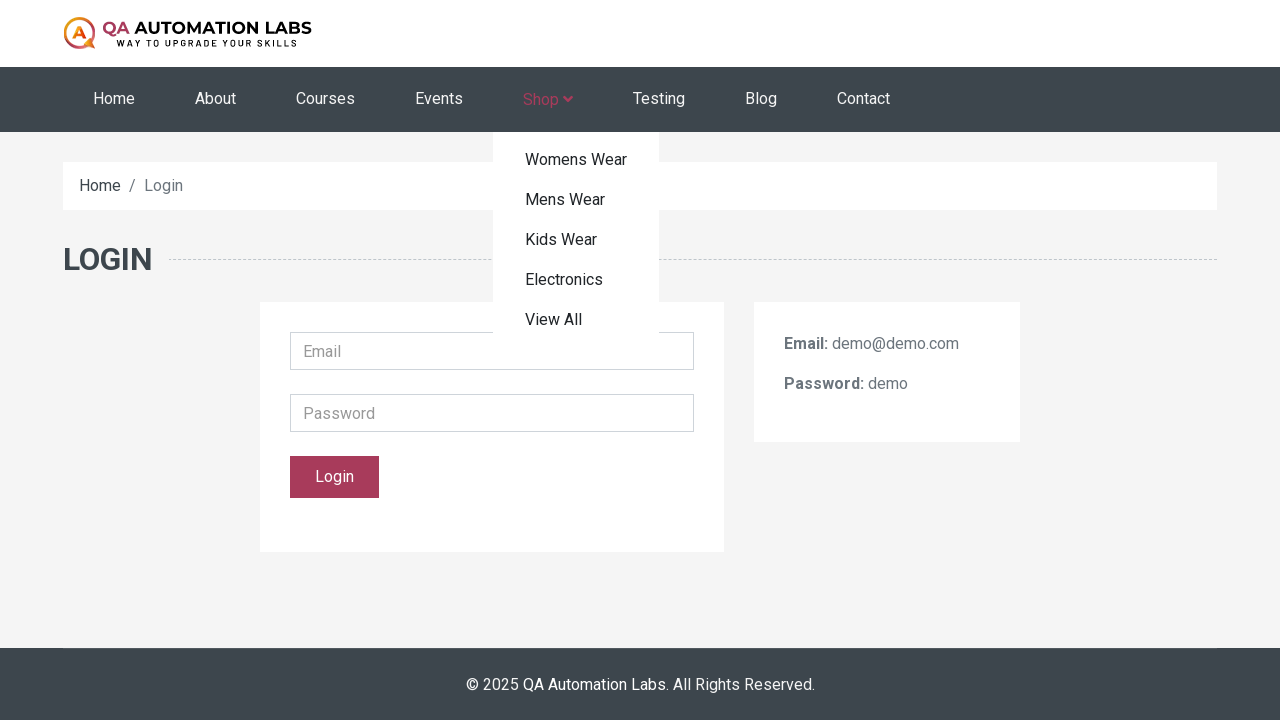

Clicked on Womens Wear subcategory at (576, 160) on xpath=//a[text()='Womens Wear']
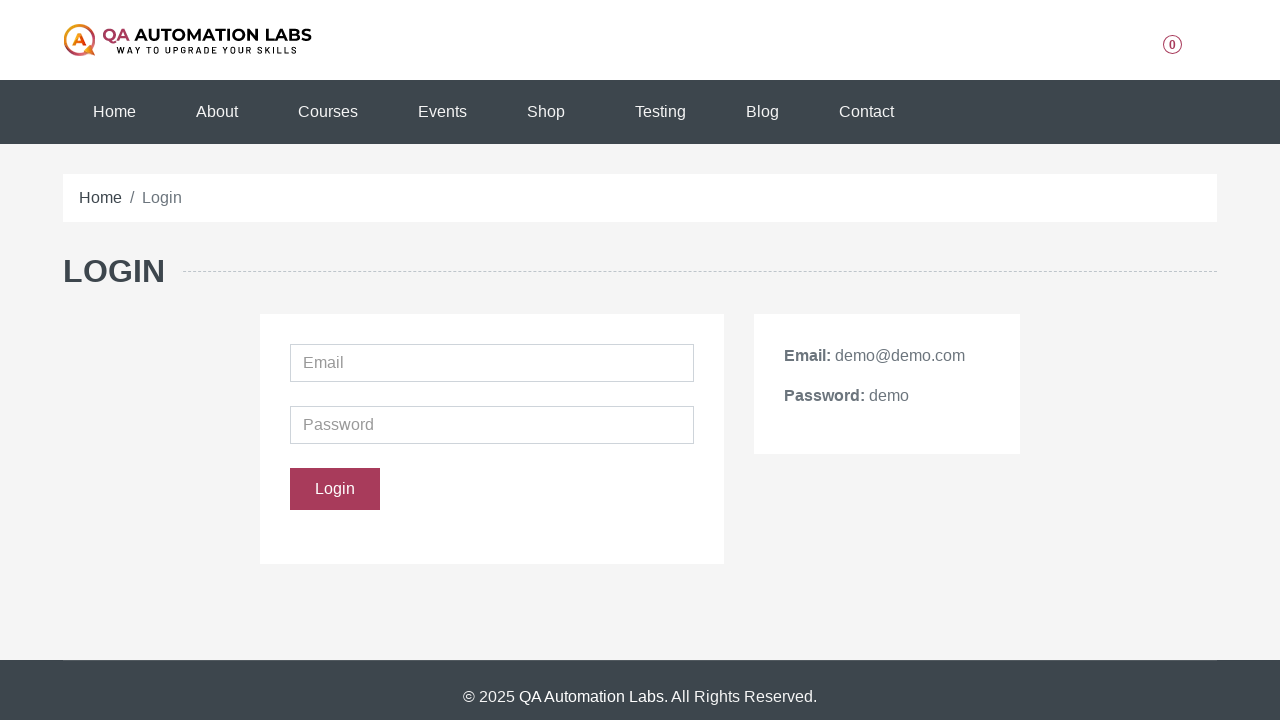

Page navigation completed and DOM content loaded
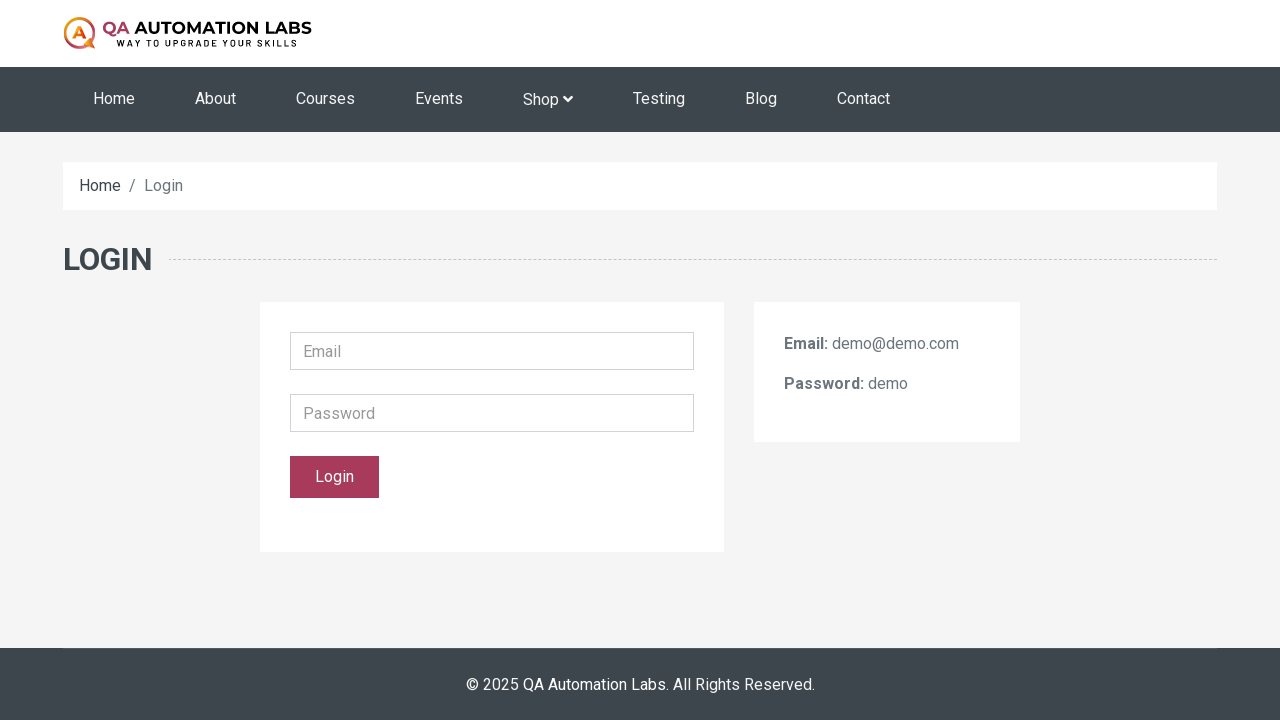

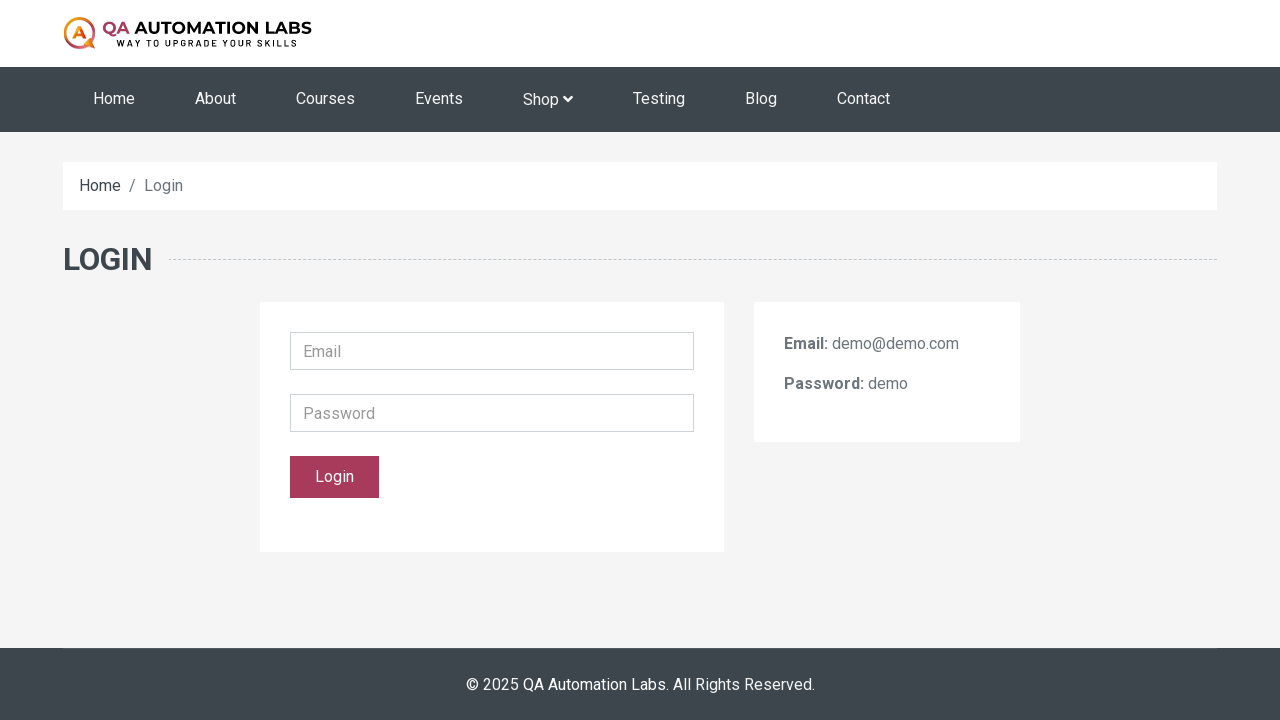